Navigates to the Selenium downloads page and clicks on the Ruby section's second paragraph element (likely a download link or version info).

Starting URL: https://www.selenium.dev/downloads/

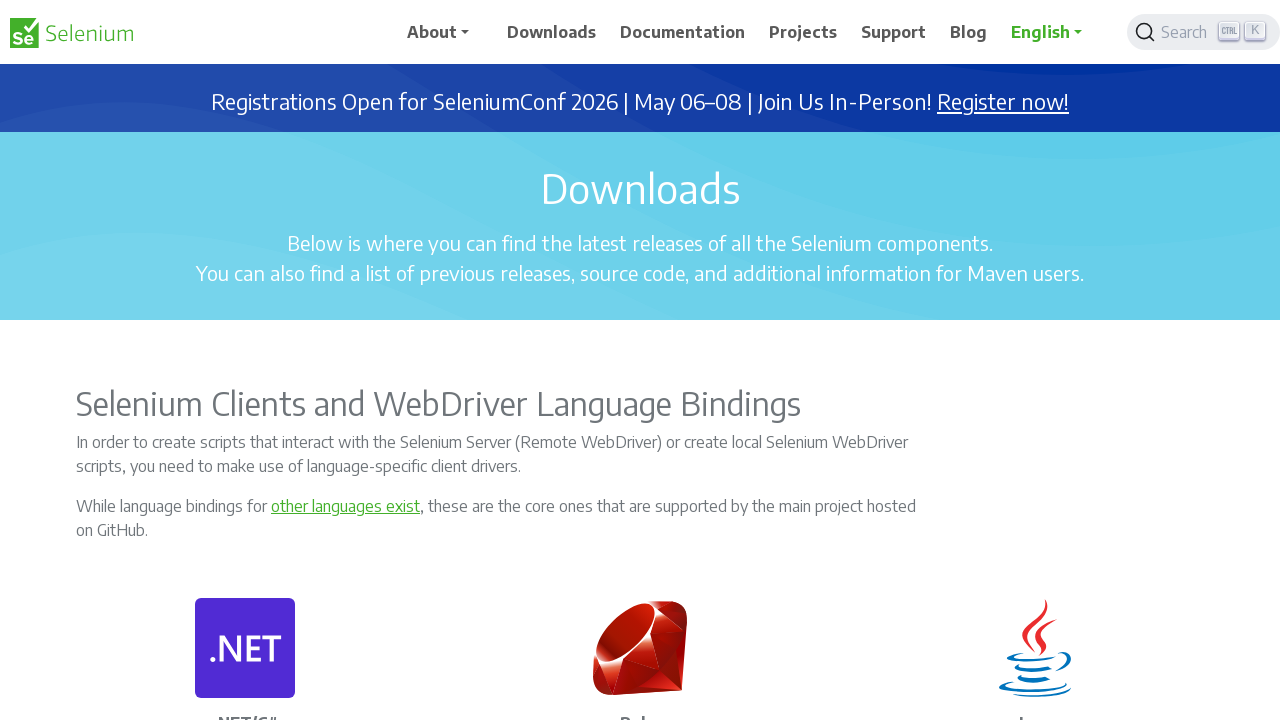

Navigated to Selenium downloads page
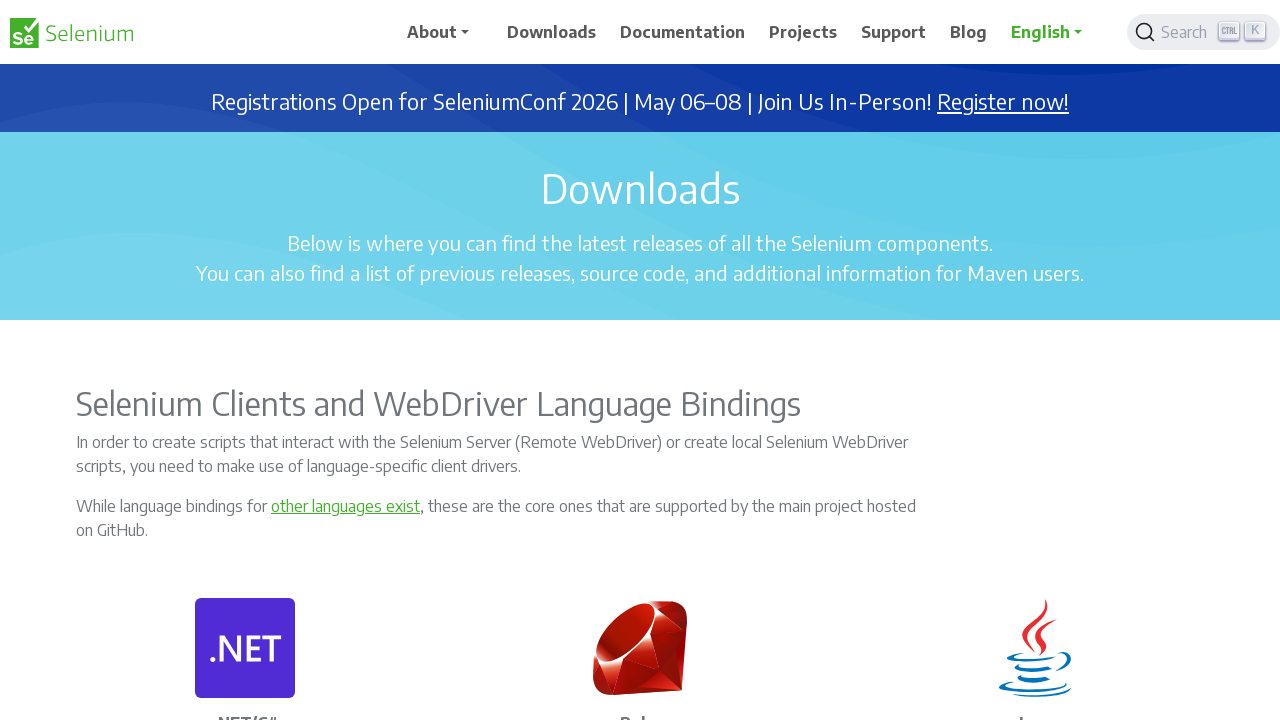

Clicked on the second paragraph element in Ruby section at (640, 360) on xpath=//p[text()='Ruby']/../p[2]
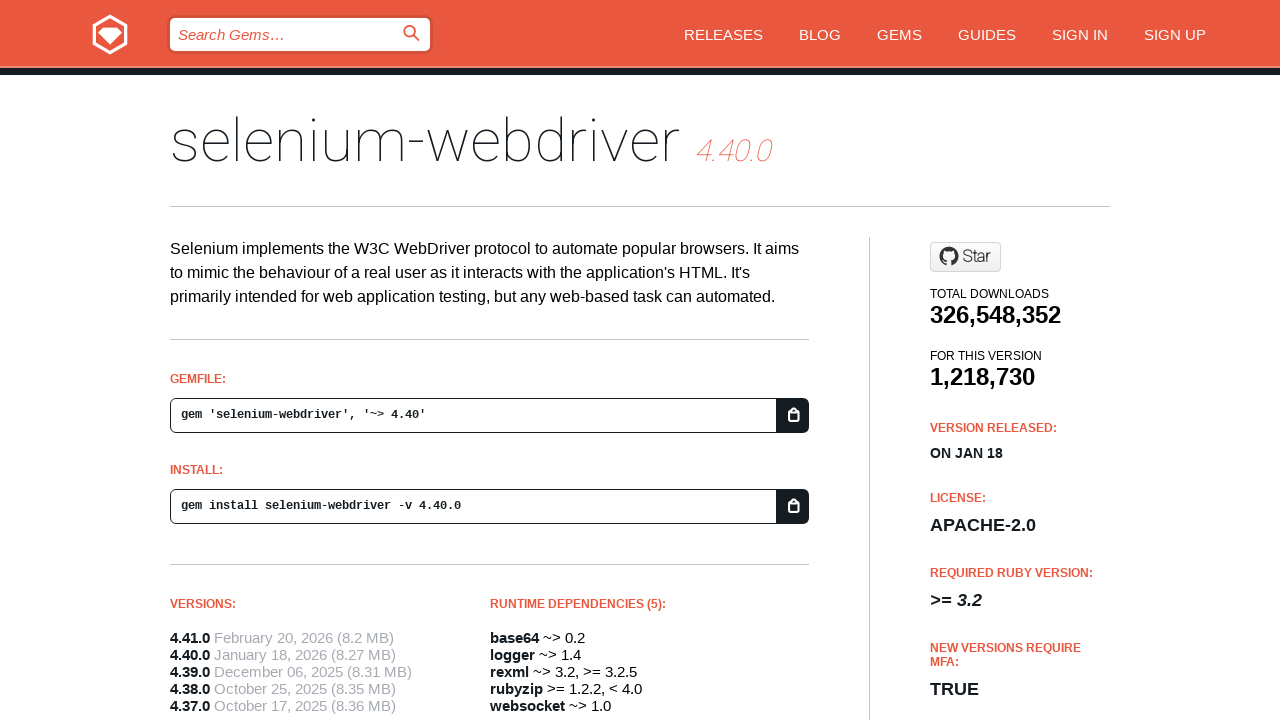

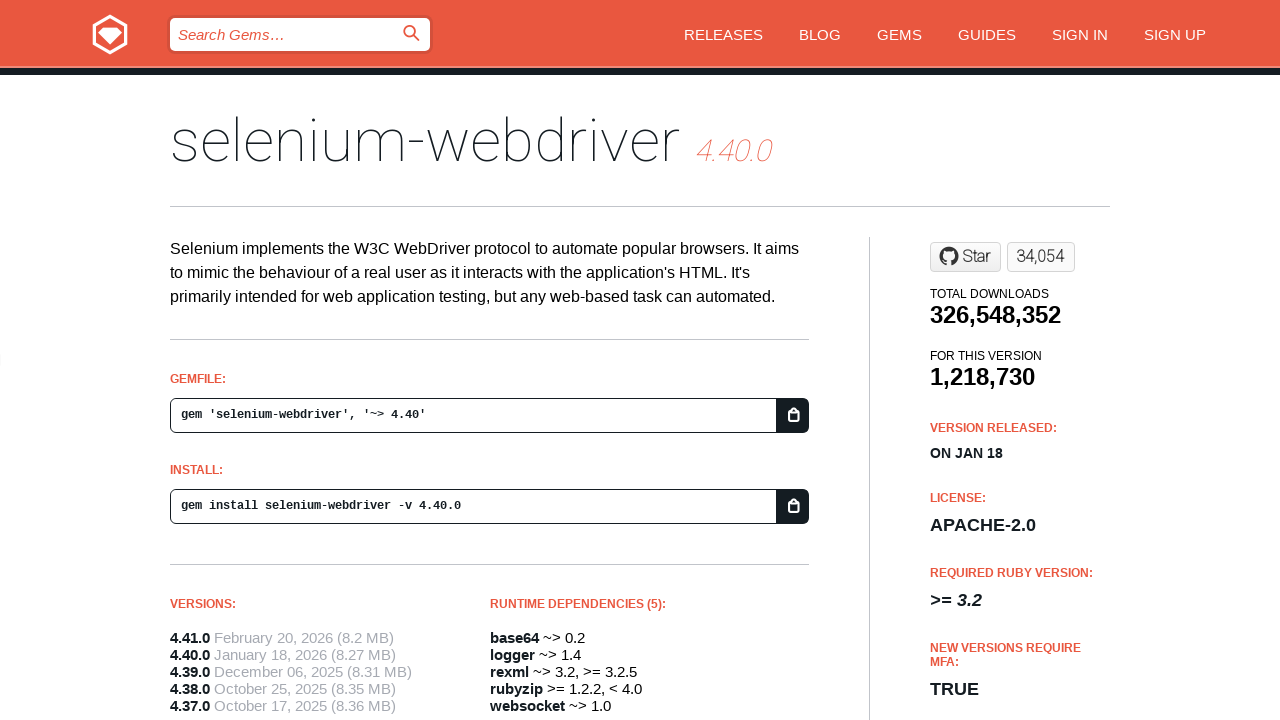